Tests the autocomplete/auto-suggestion functionality by typing a partial country name and navigating through suggestions using keyboard arrow keys

Starting URL: https://rahulshettyacademy.com/AutomationPractice/

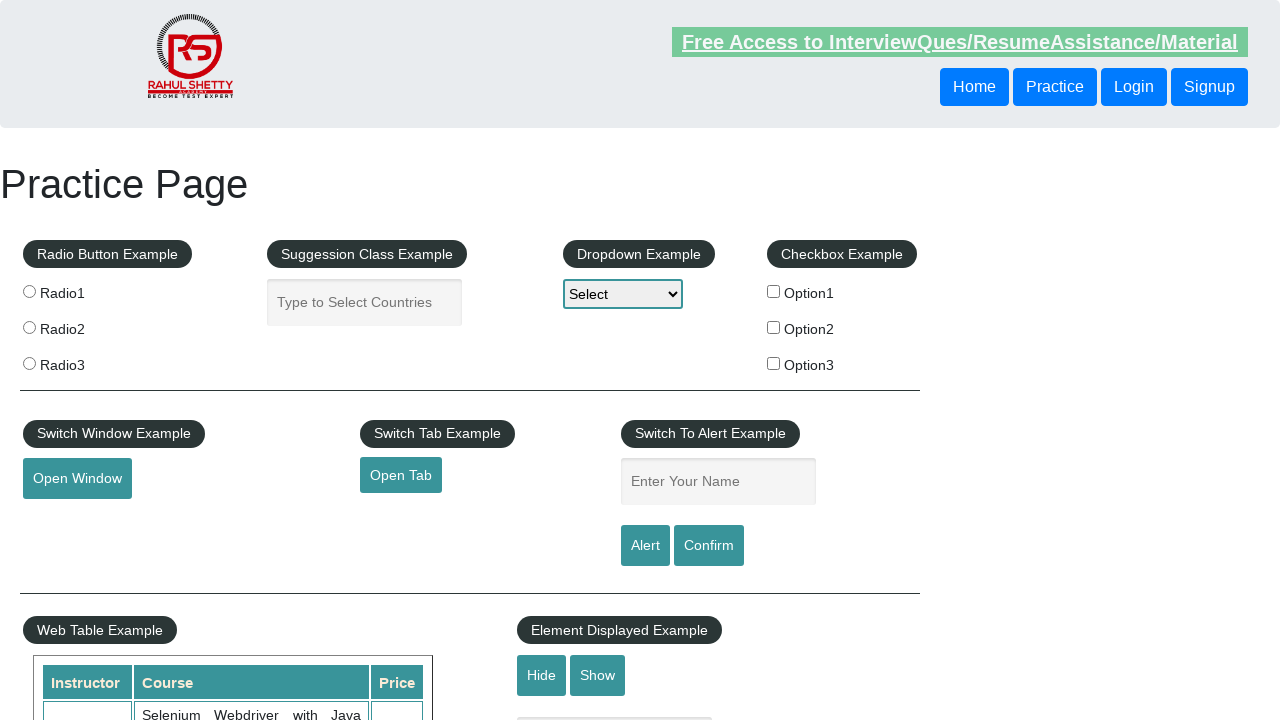

Filled autocomplete field with 'United' to trigger suggestions on #autocomplete
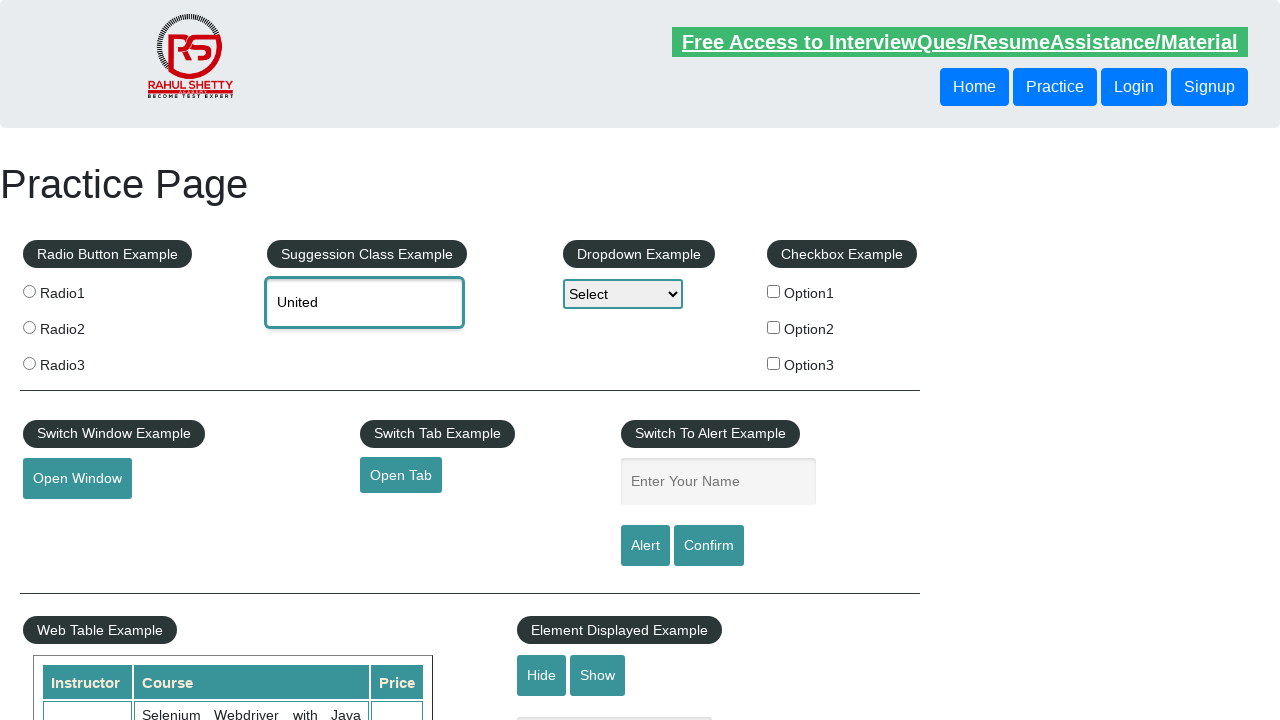

Waited 2 seconds for autocomplete suggestions to appear
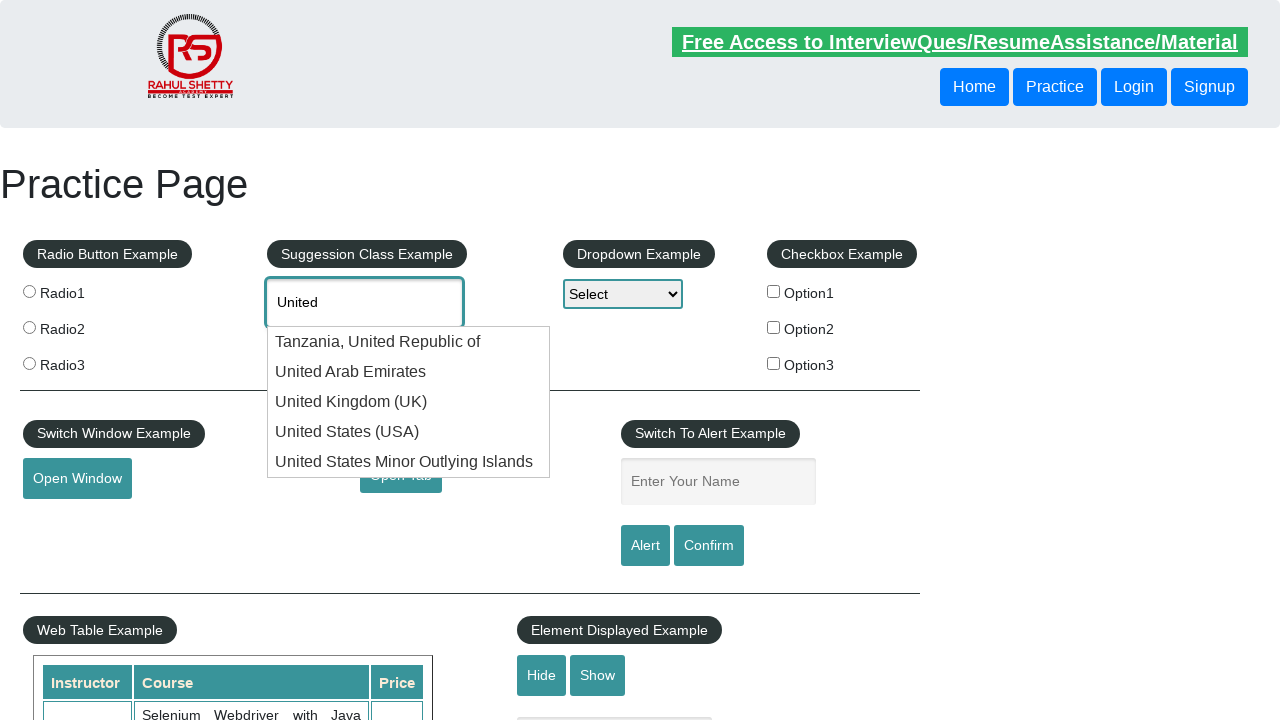

Pressed ArrowDown to navigate to first suggestion on #autocomplete
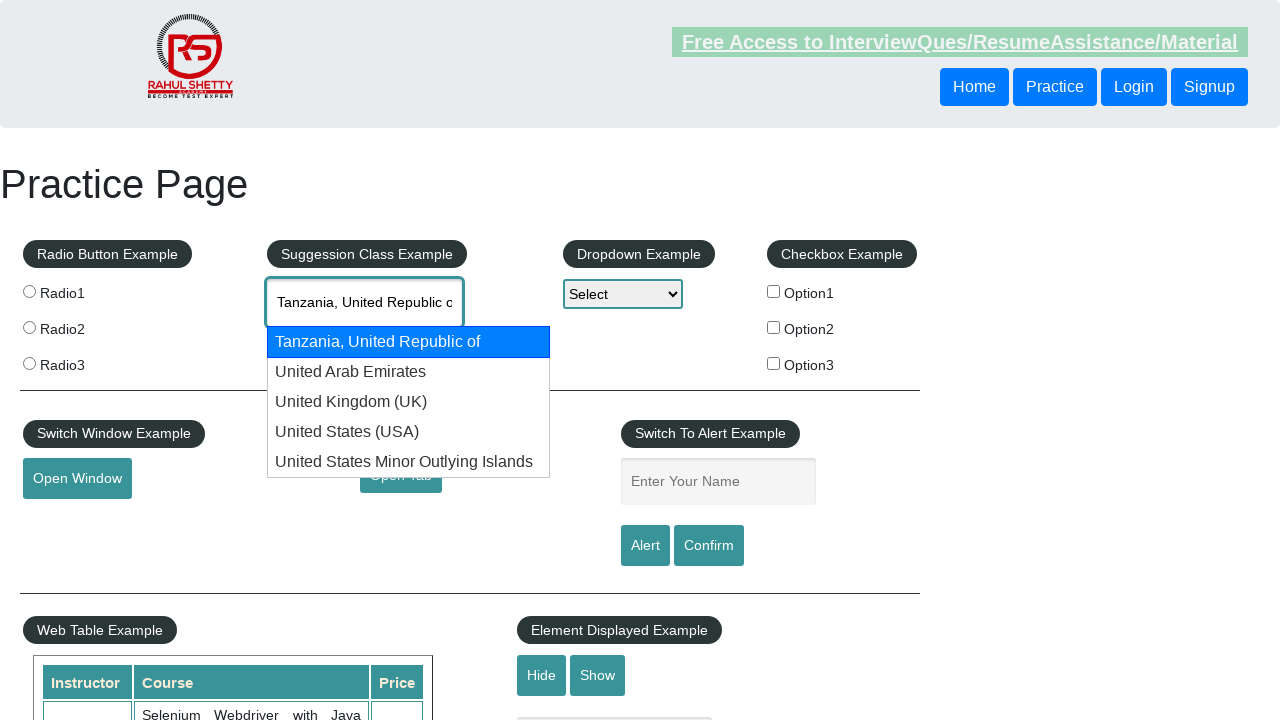

Pressed ArrowDown again to move to next suggestion on #autocomplete
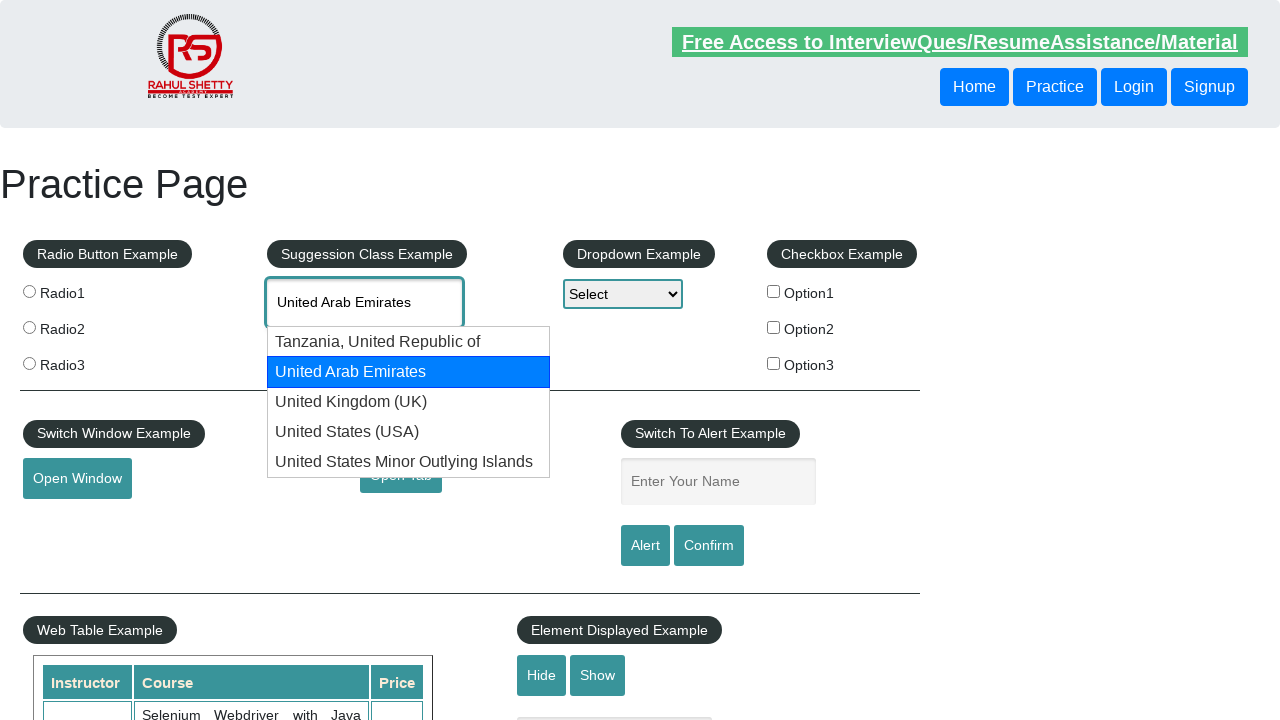

Retrieved autocomplete field value: None
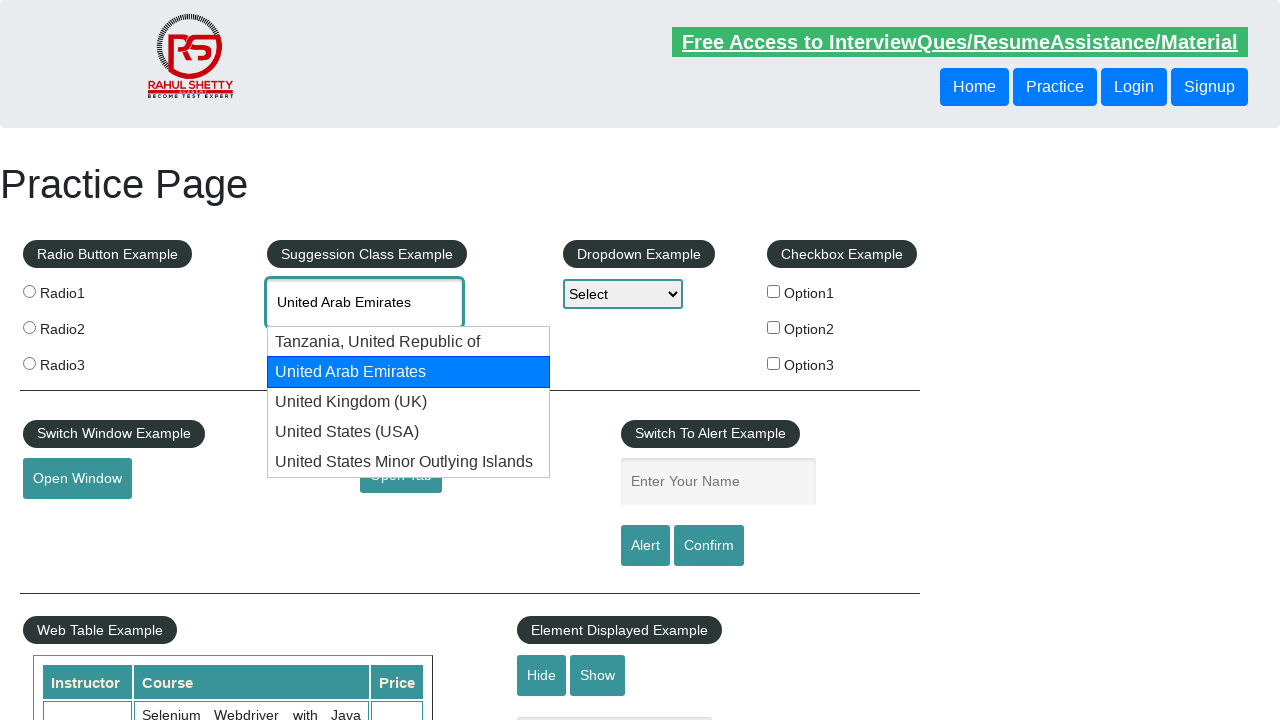

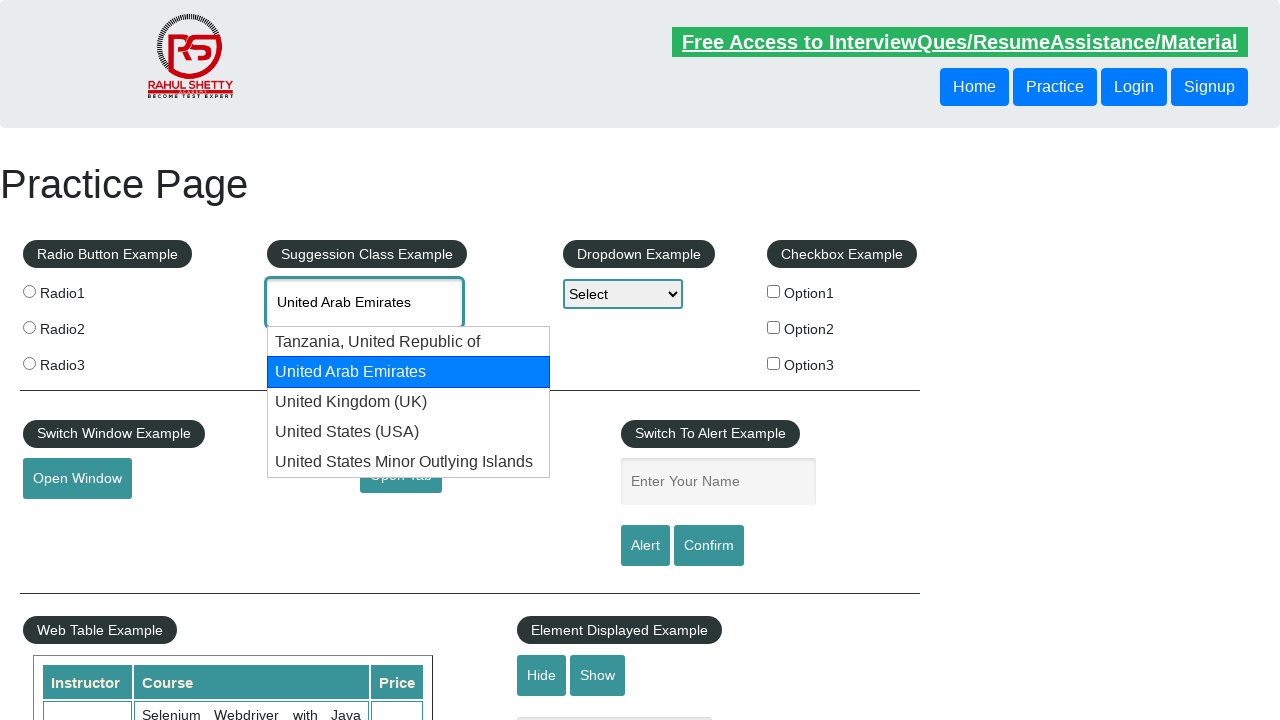